Tests mouse hover functionality by hovering over an element to reveal a dropdown menu and clicking on the reload option

Starting URL: https://rahulshettyacademy.com/AutomationPractice/

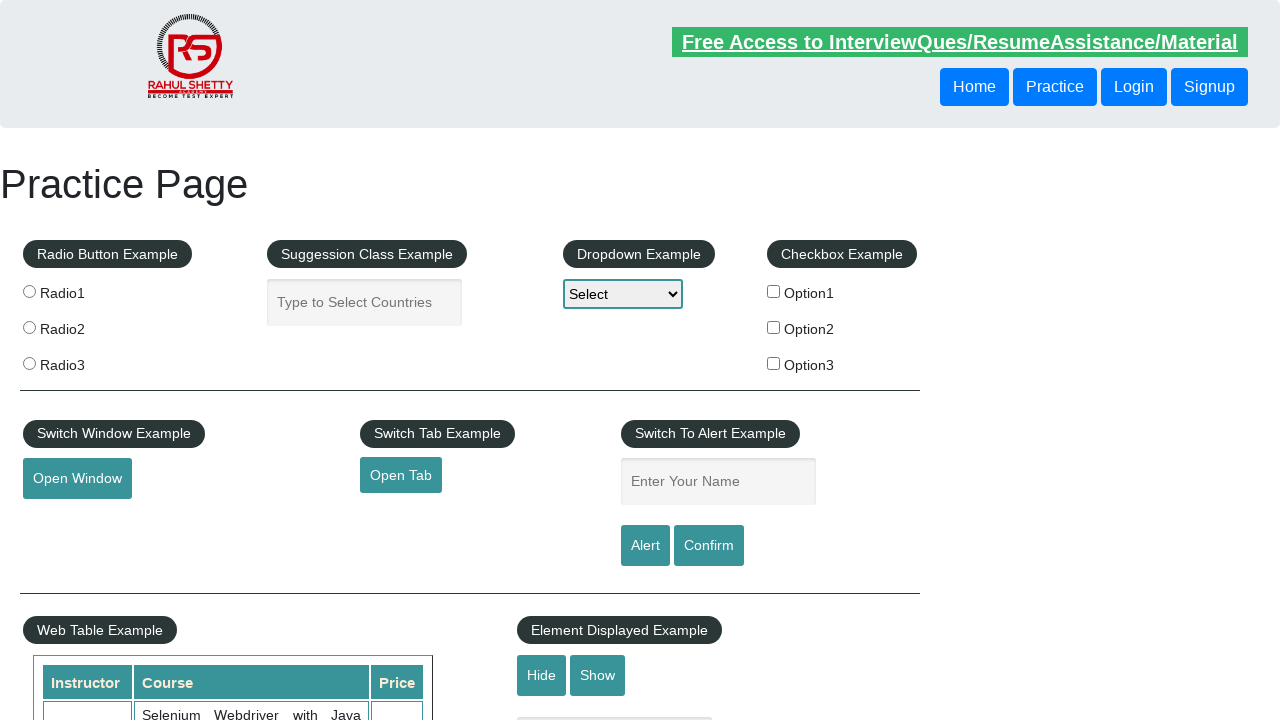

Scrolled mouse hover element into view
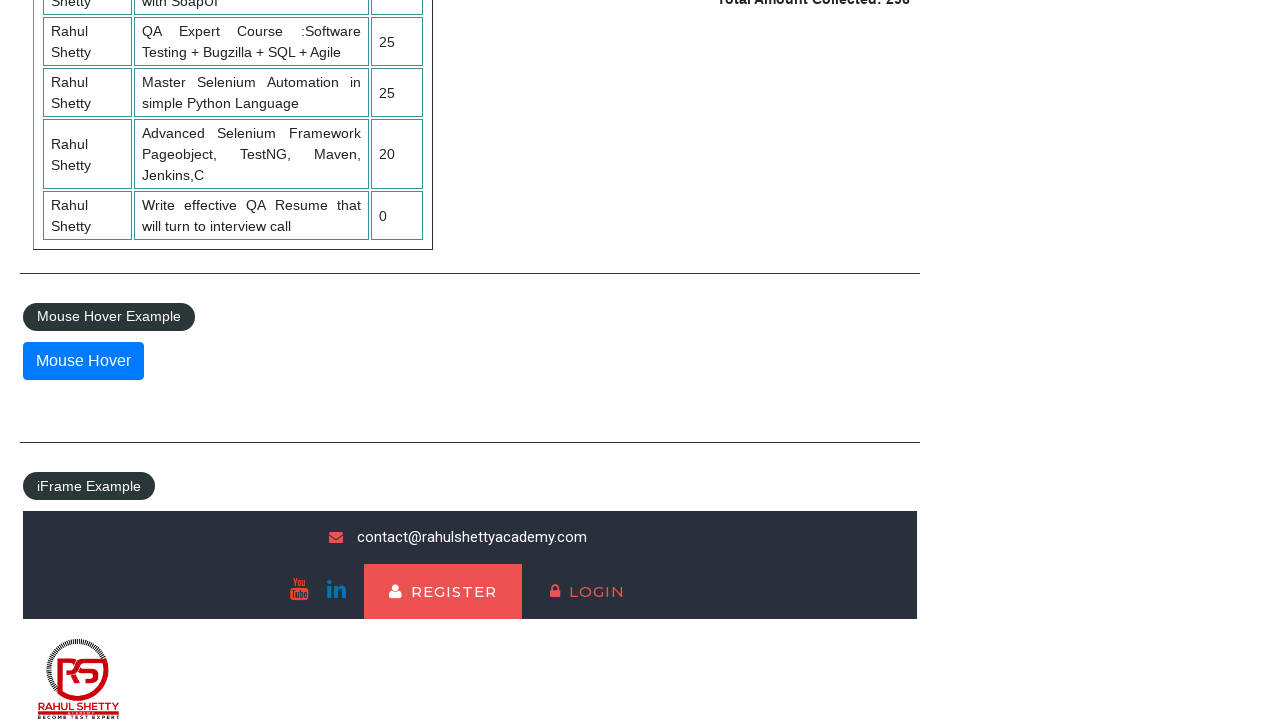

Hovered over mouse hover element to reveal dropdown menu at (83, 361) on #mousehover
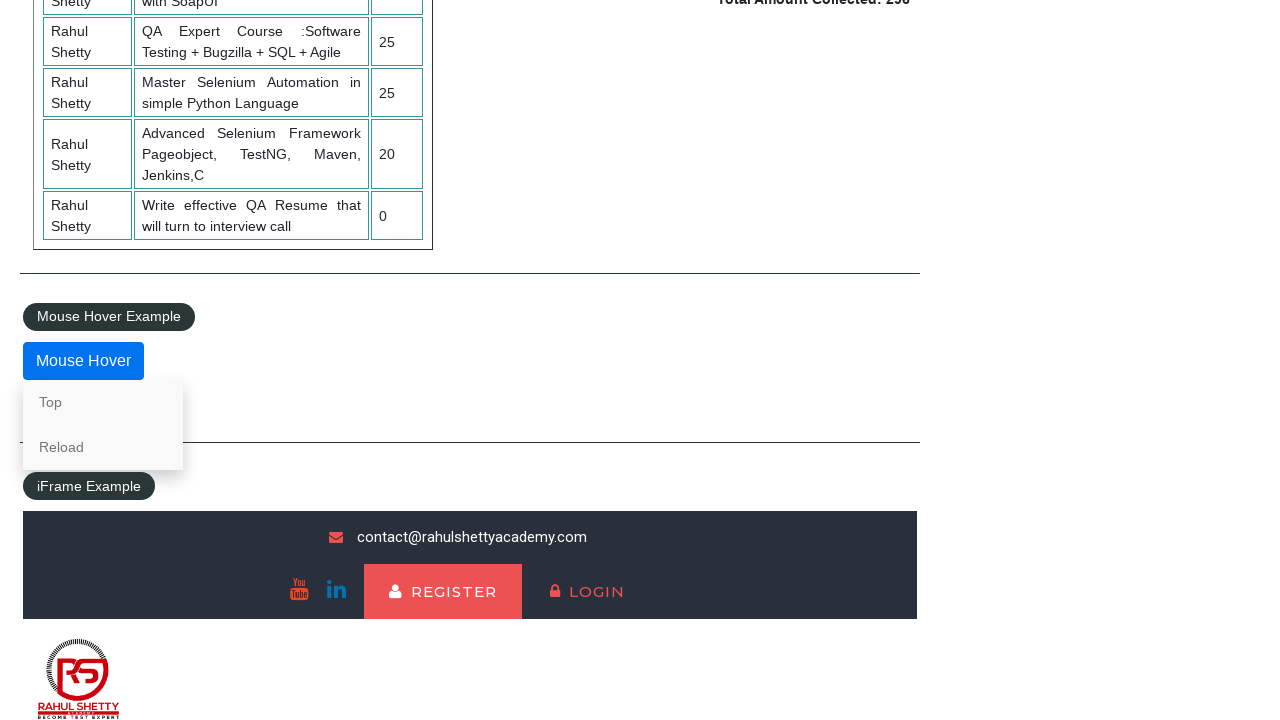

Clicked Reload option from dropdown menu at (103, 447) on a:has-text('Reload')
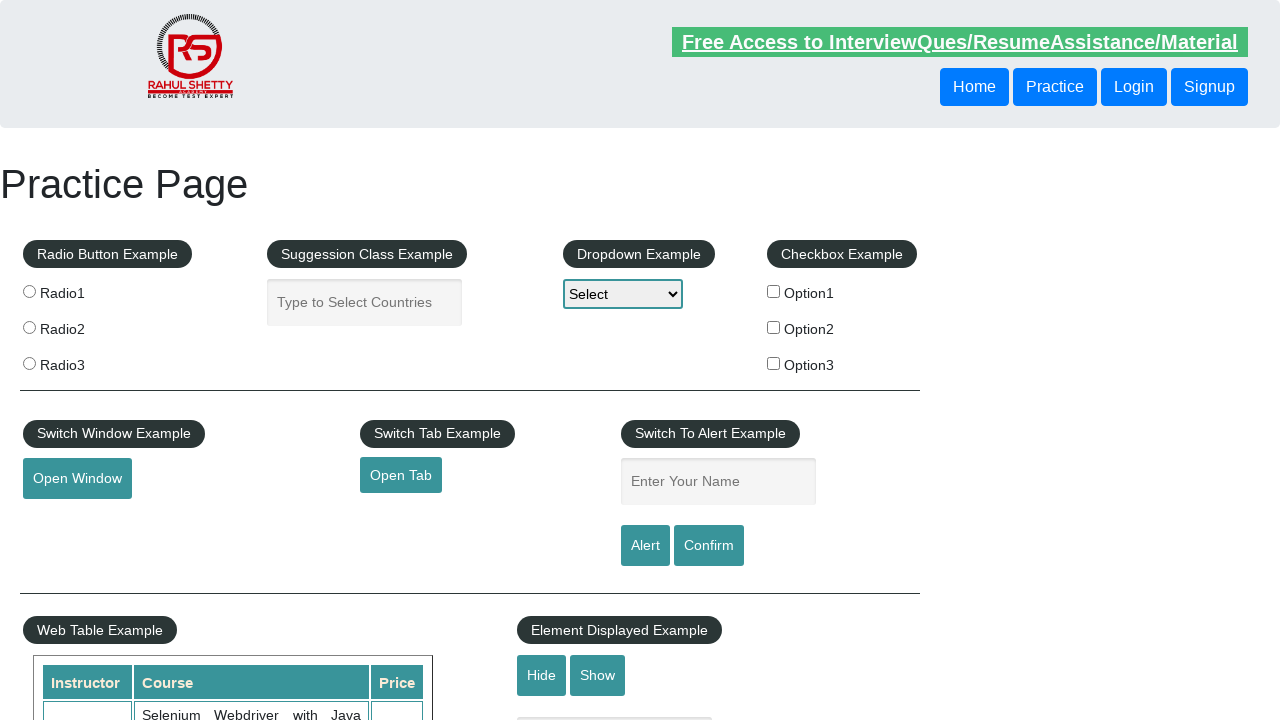

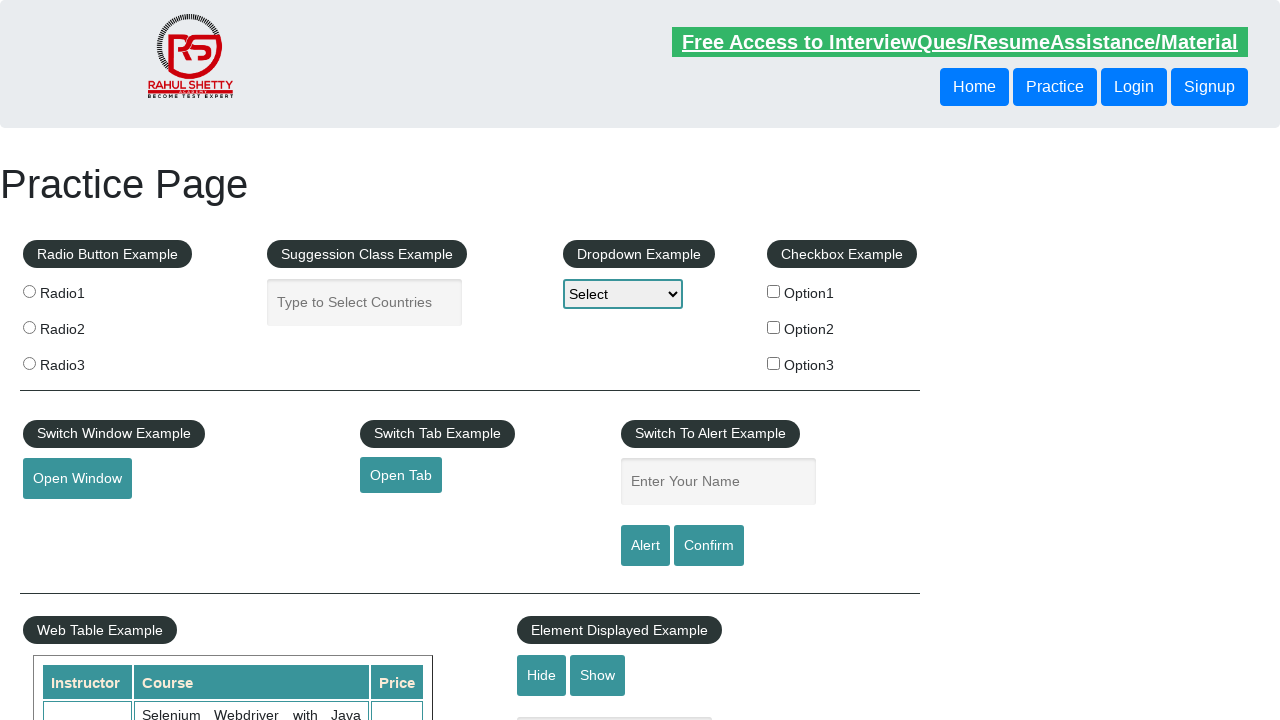